Fills out a form with first name, last name, and email fields, then submits the form

Starting URL: http://secure-retreat-92358.herokuapp.com/

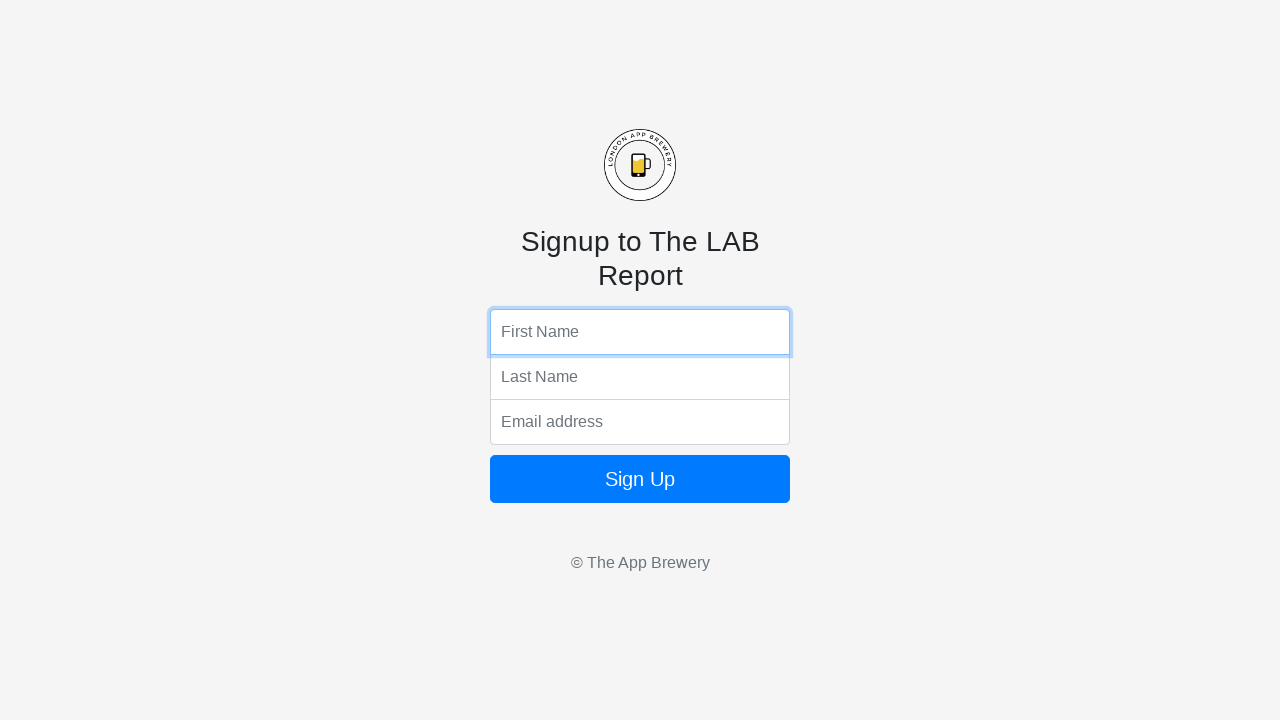

Filled first name field with 'Joe' on input[name='fName']
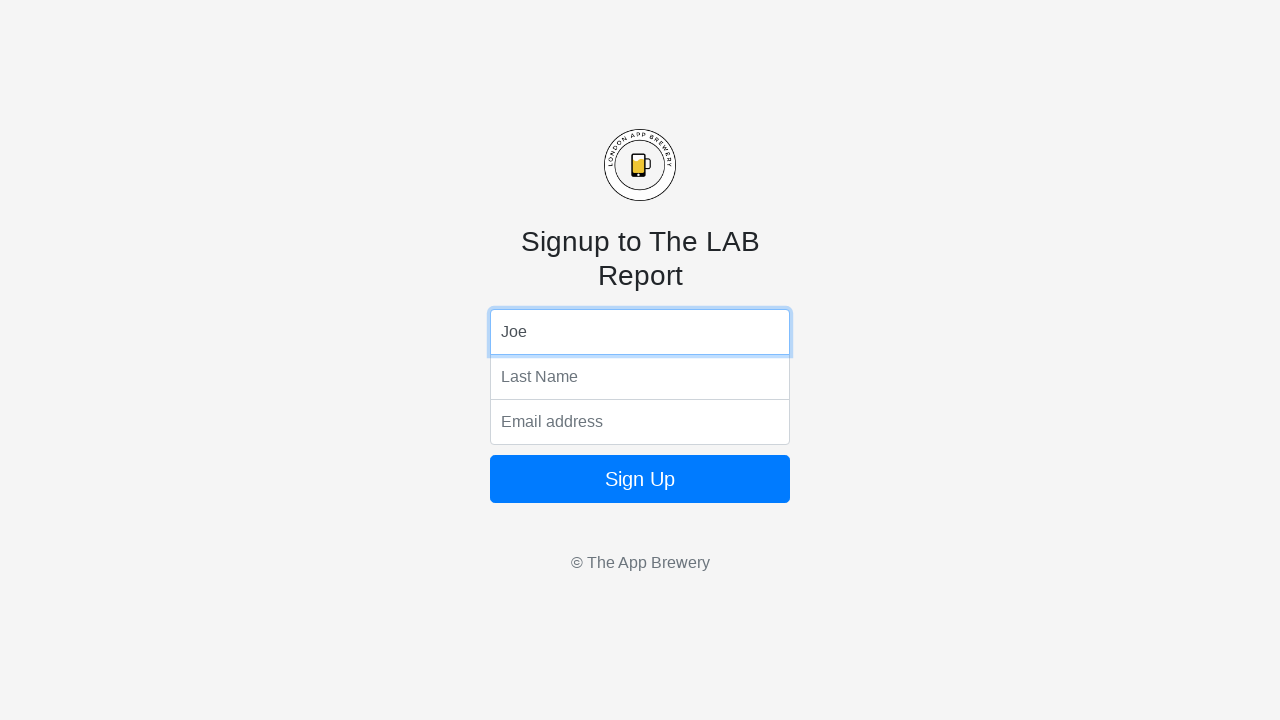

Filled last name field with 'Soap' on input[name='lName']
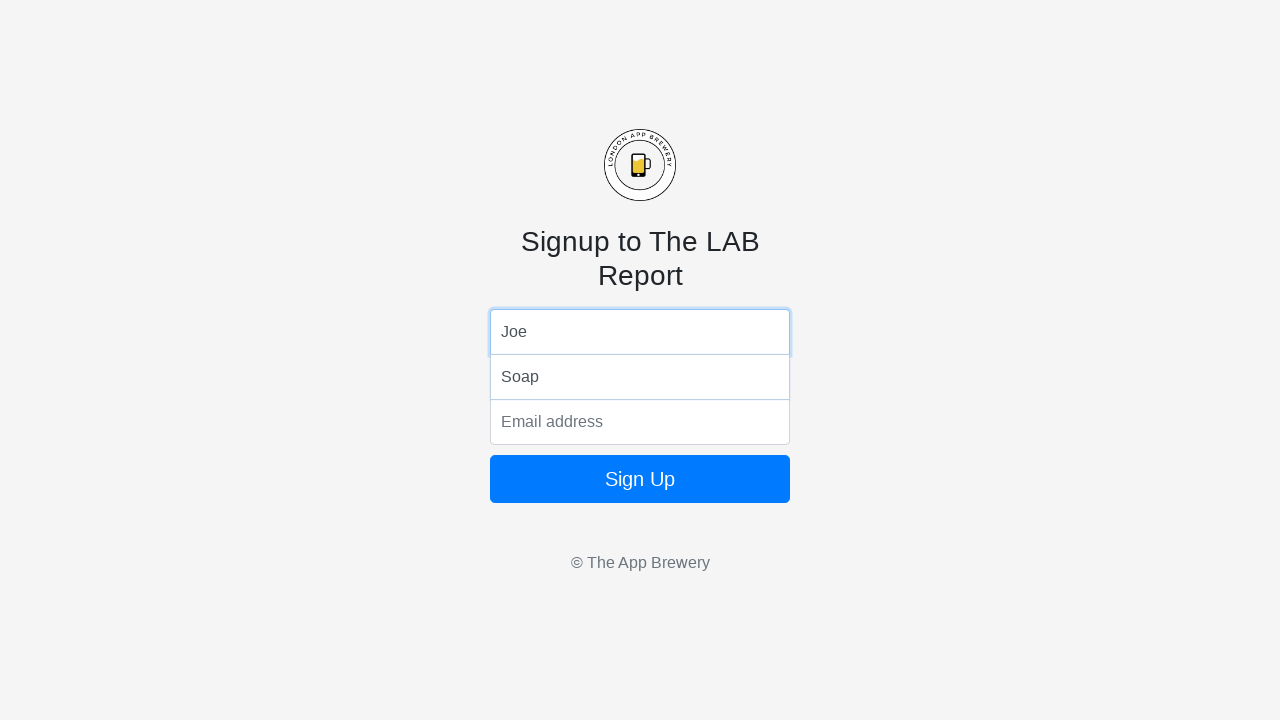

Filled email field with 'joesoap@testing.co.za' on input[name='email']
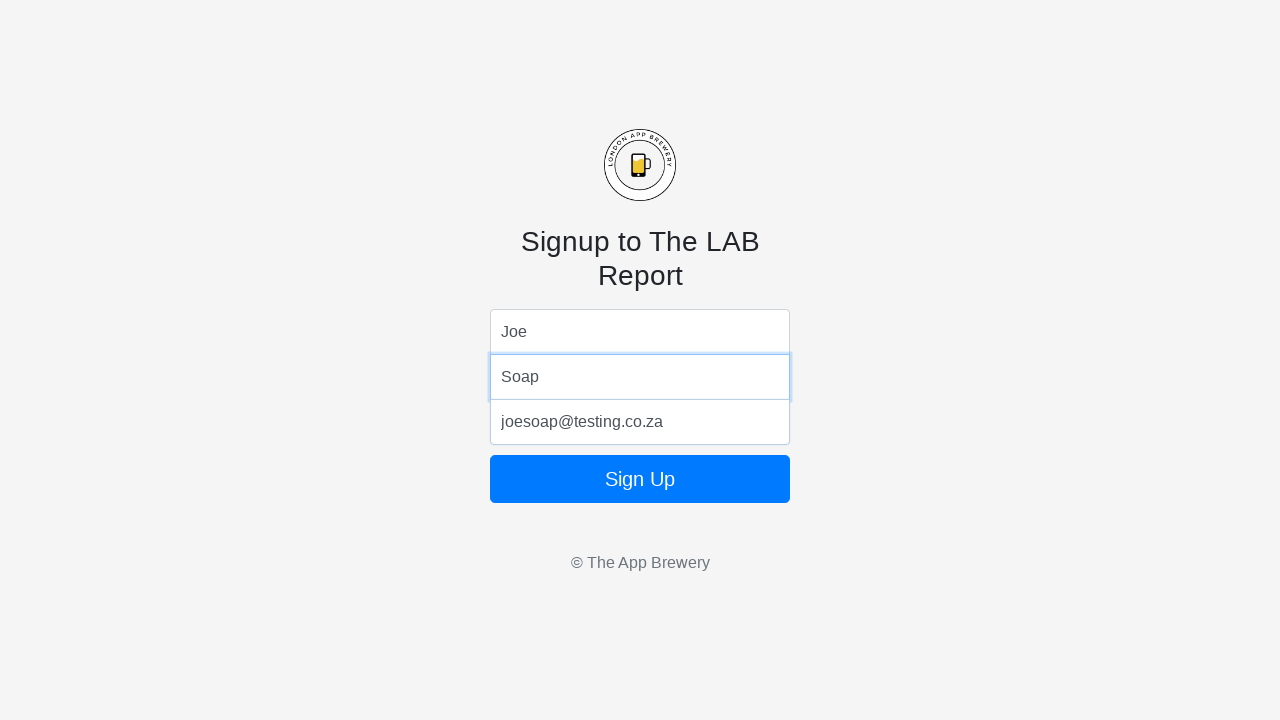

Clicked form submit button at (640, 479) on form button
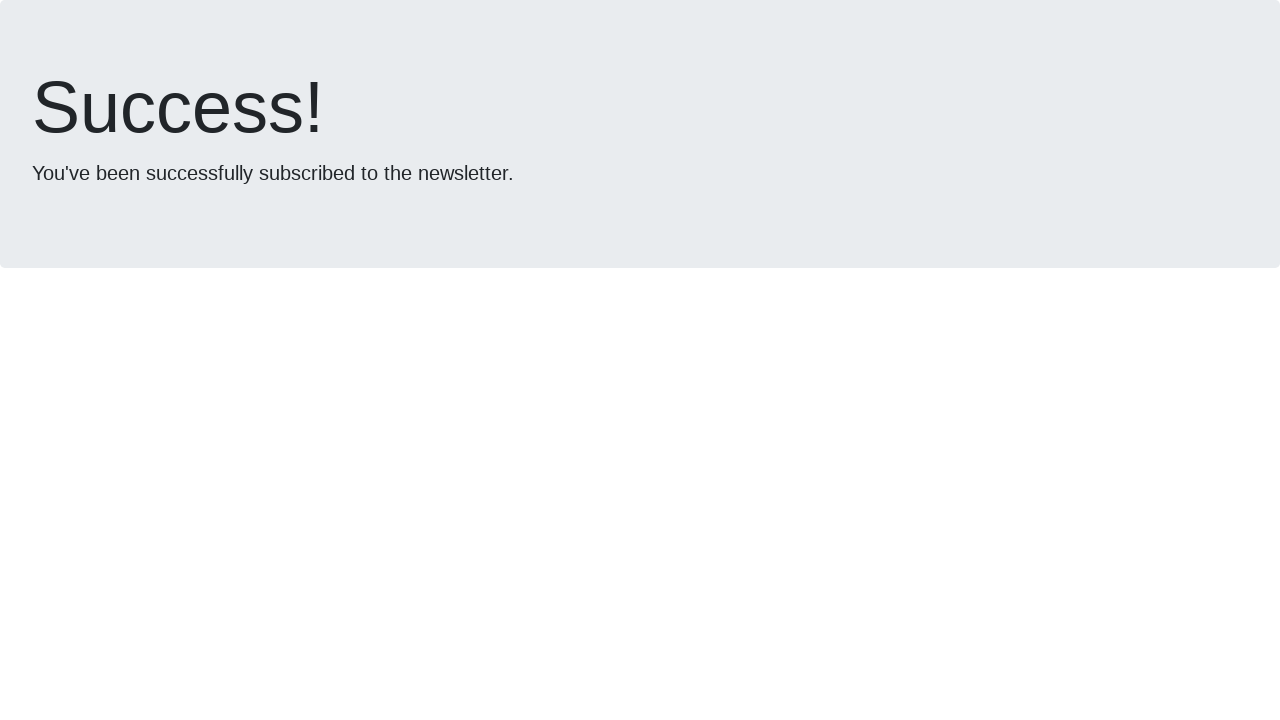

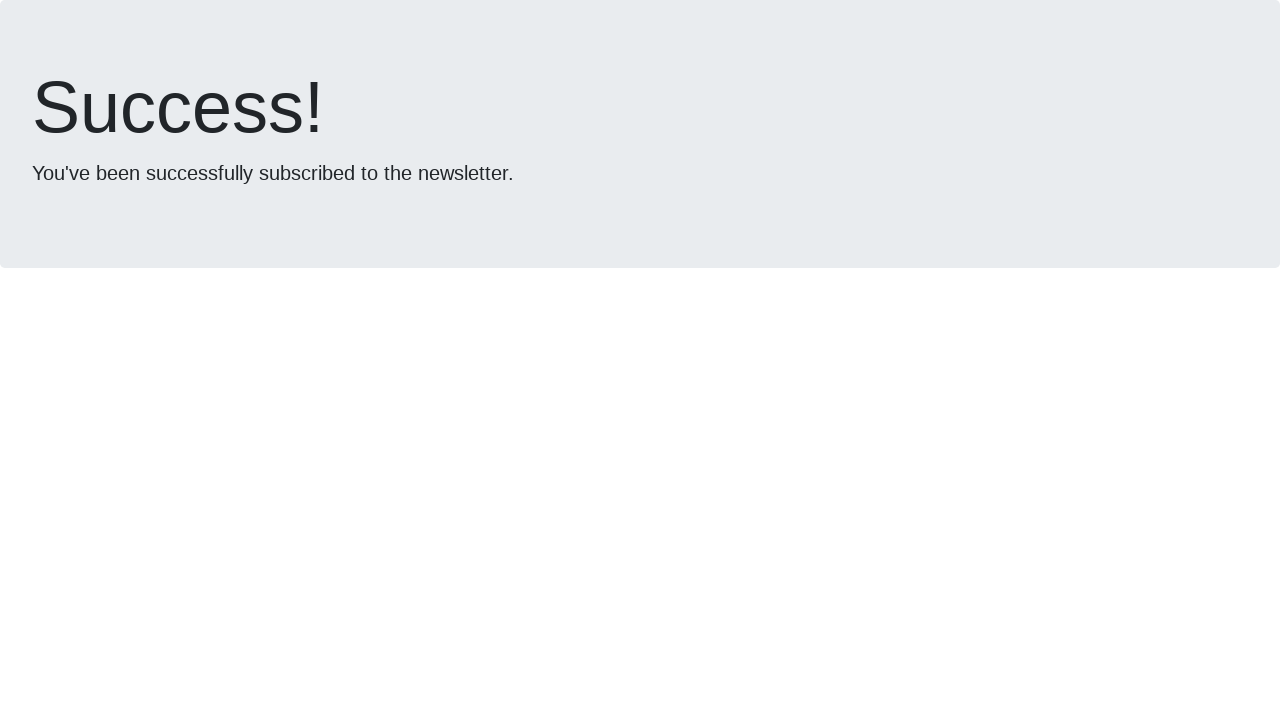